Navigates to a test website designed for testing broken links and verifies all links on the page

Starting URL: http://www.deadlinkcity.com/

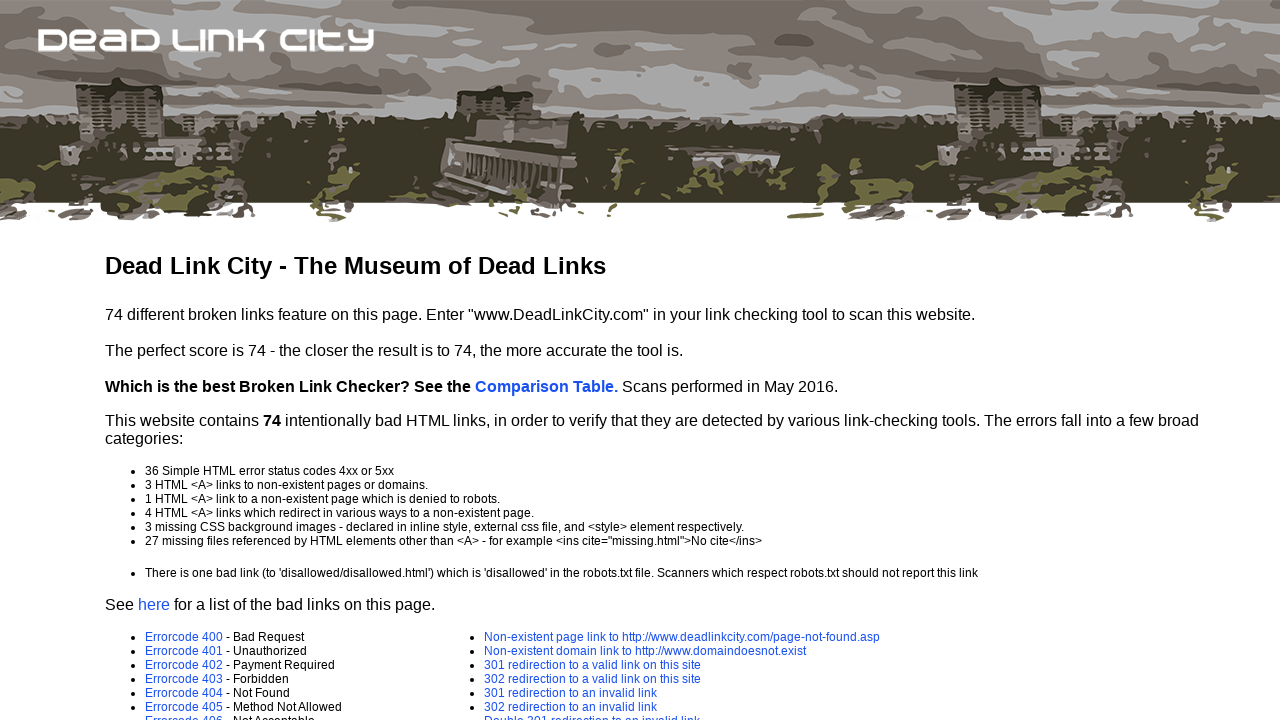

Waited for page to load with networkidle state
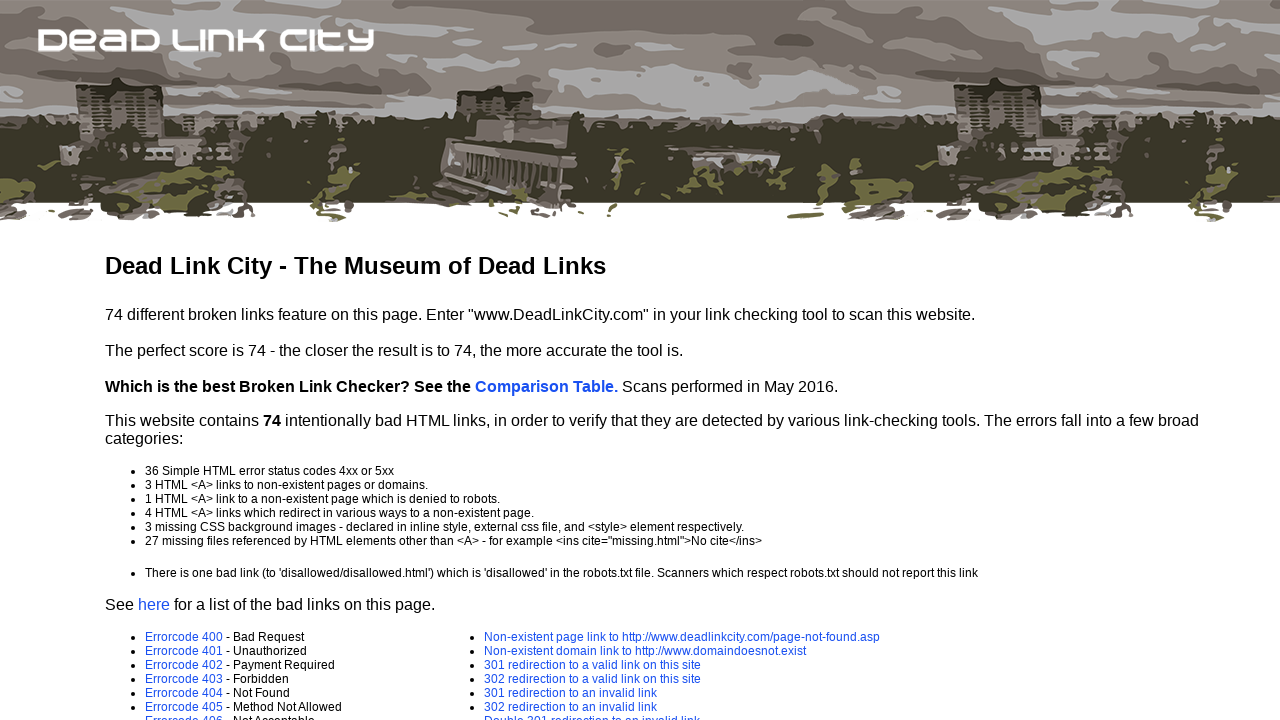

Retrieved all anchor elements from the page
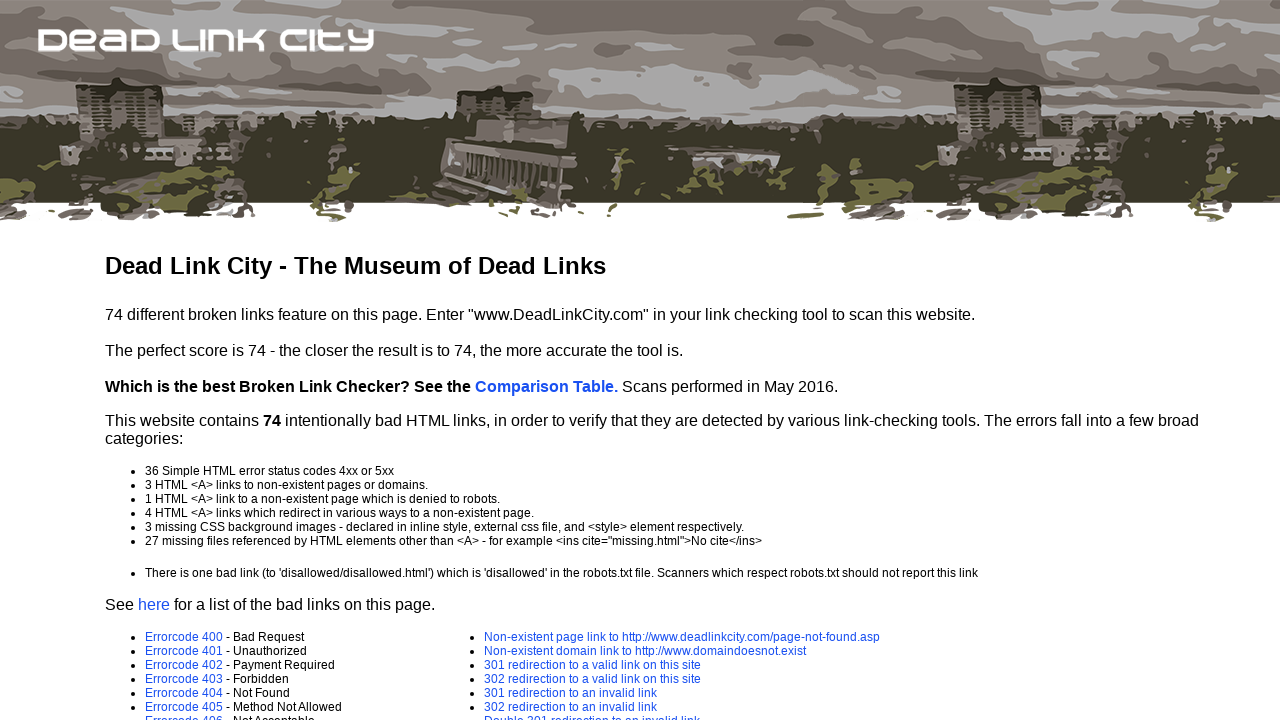

Verified 48 links are present on the page
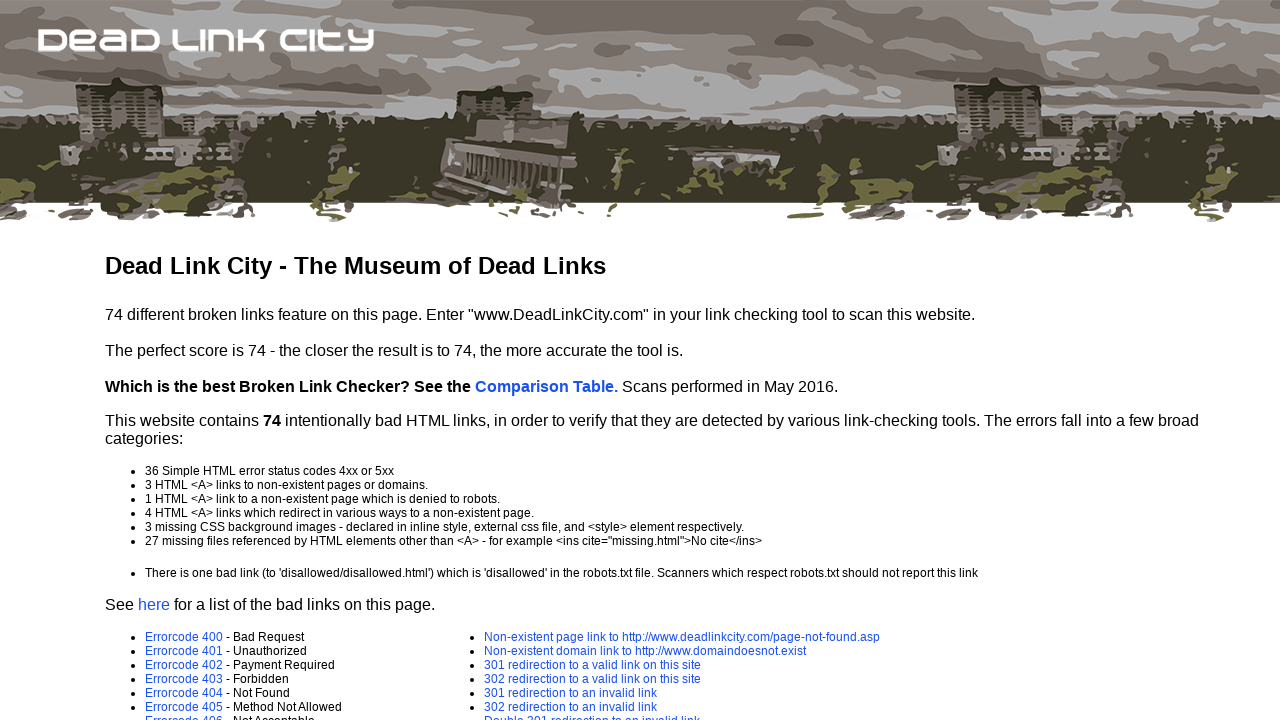

Retrieved href attribute from link: /comparison.asp
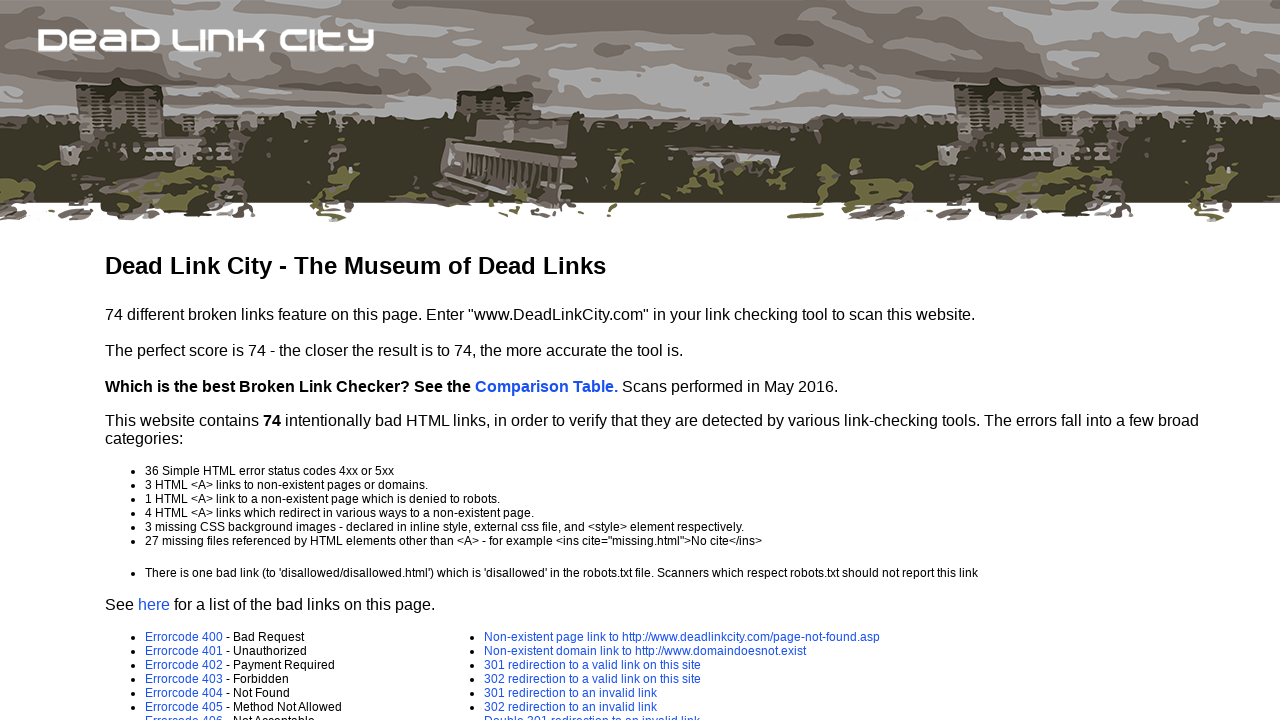

Clicked on link with href: /comparison.asp at (546, 386) on a >> nth=0
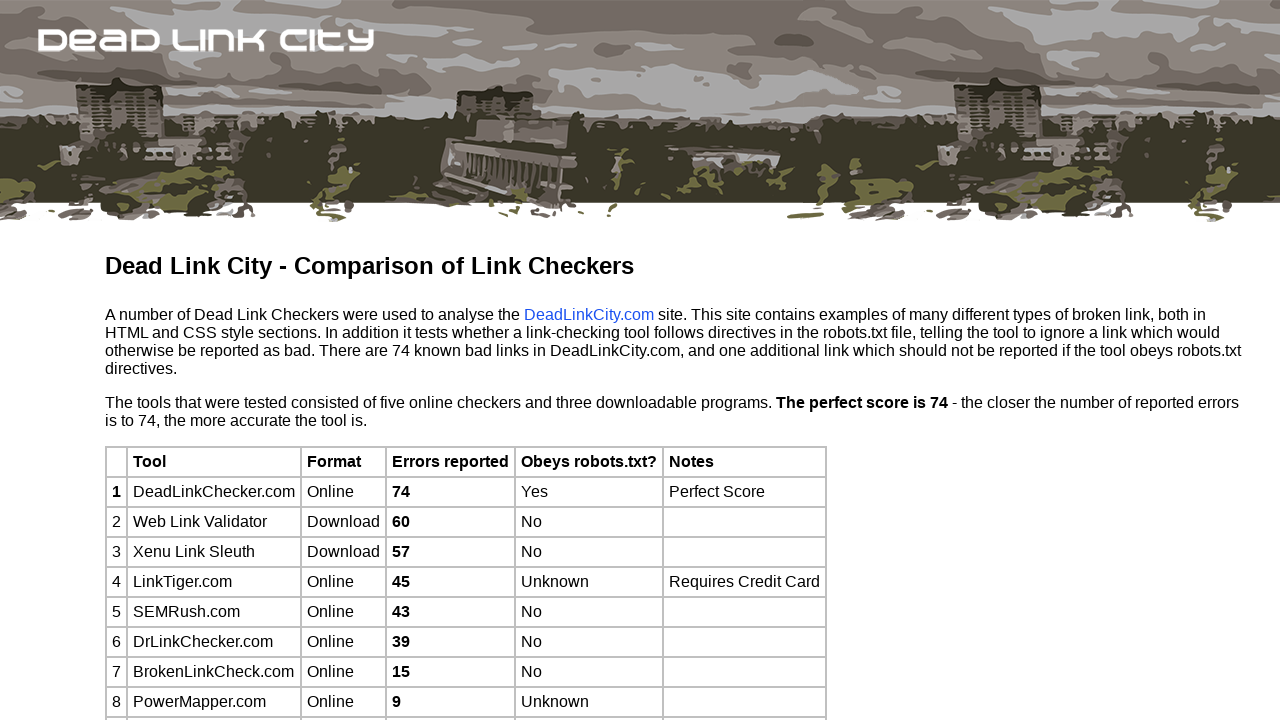

Navigated back to previous page
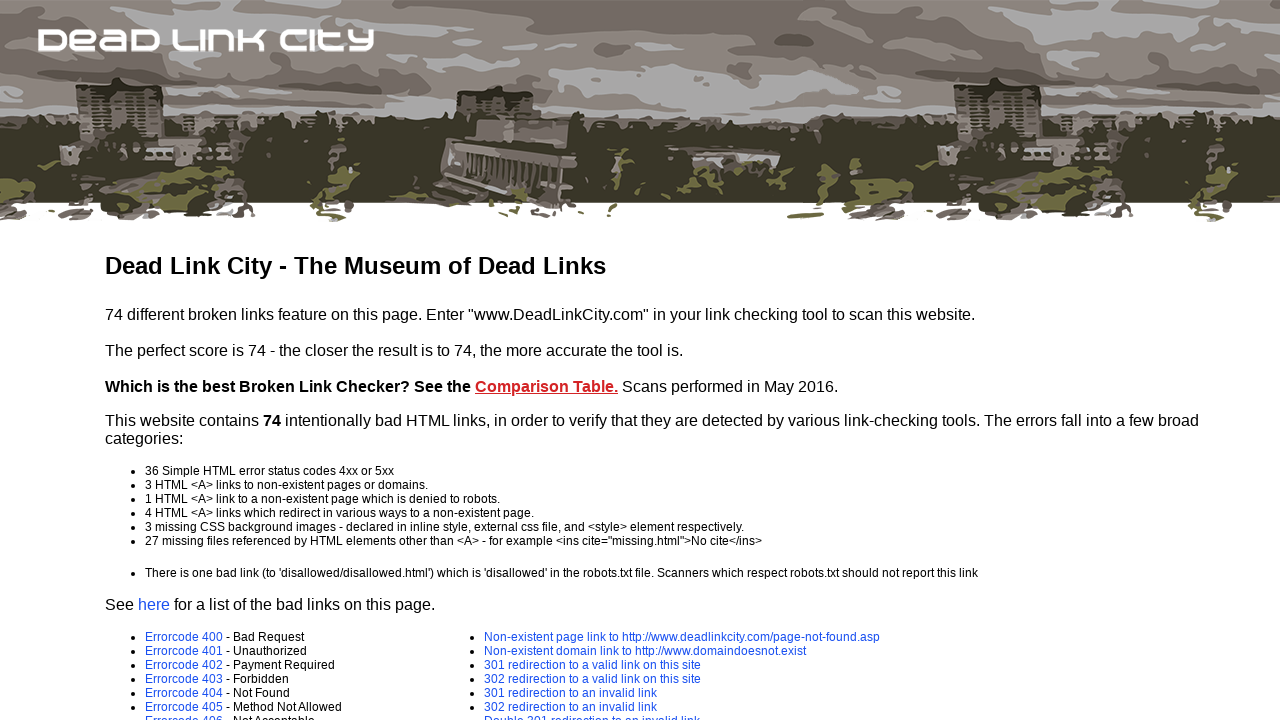

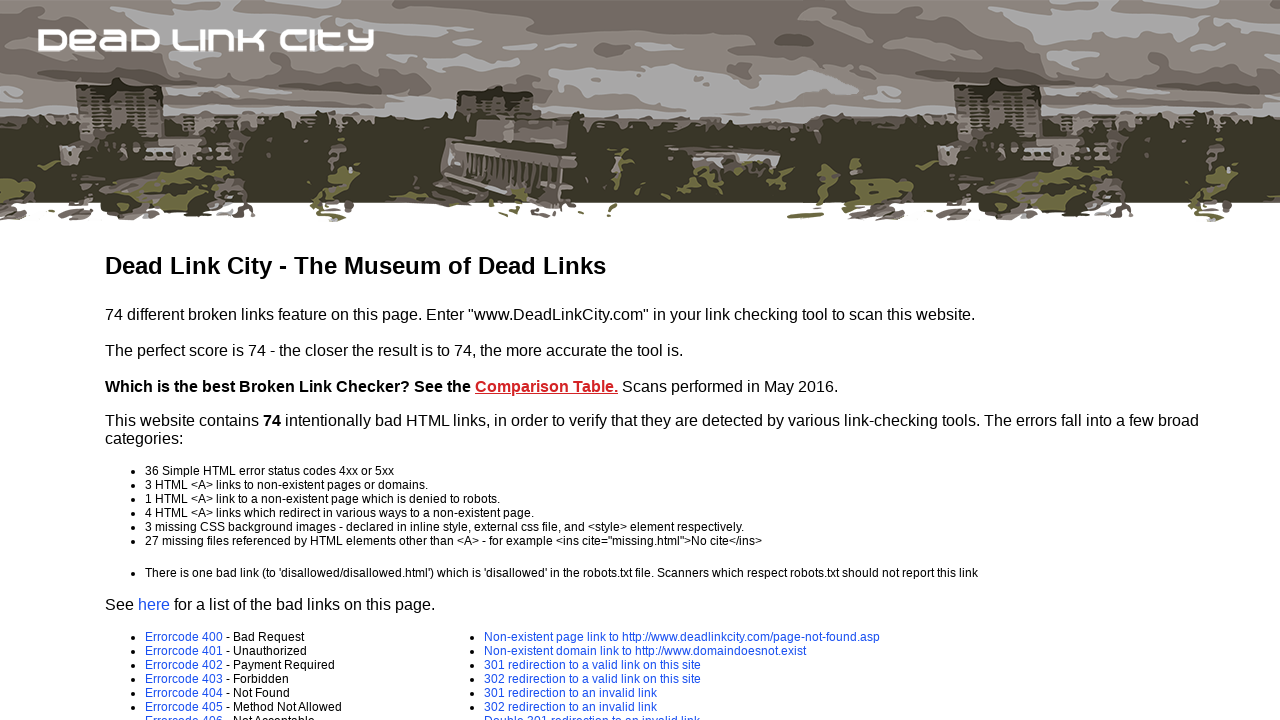